Tests the state dropdown selection on DemoQA automation practice form by clicking the dropdown and selecting an option

Starting URL: https://demoqa.com/automation-practice-form/

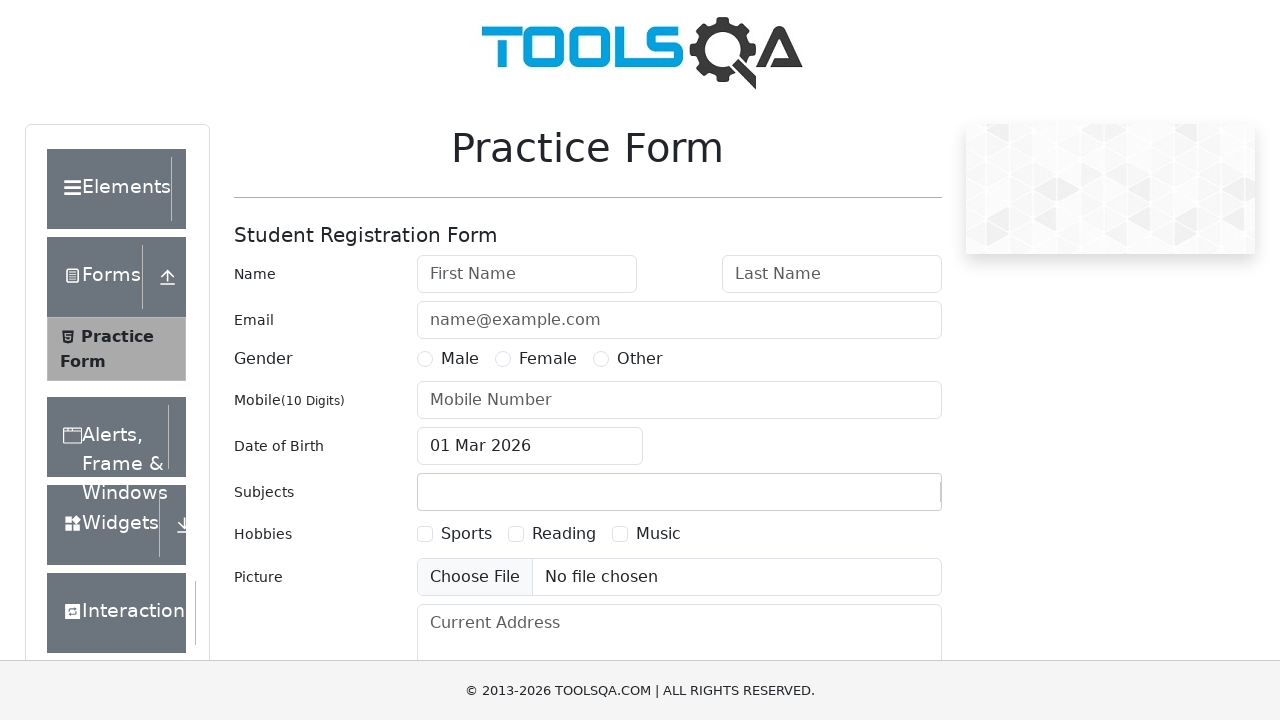

Scrolled down to make the state dropdown visible
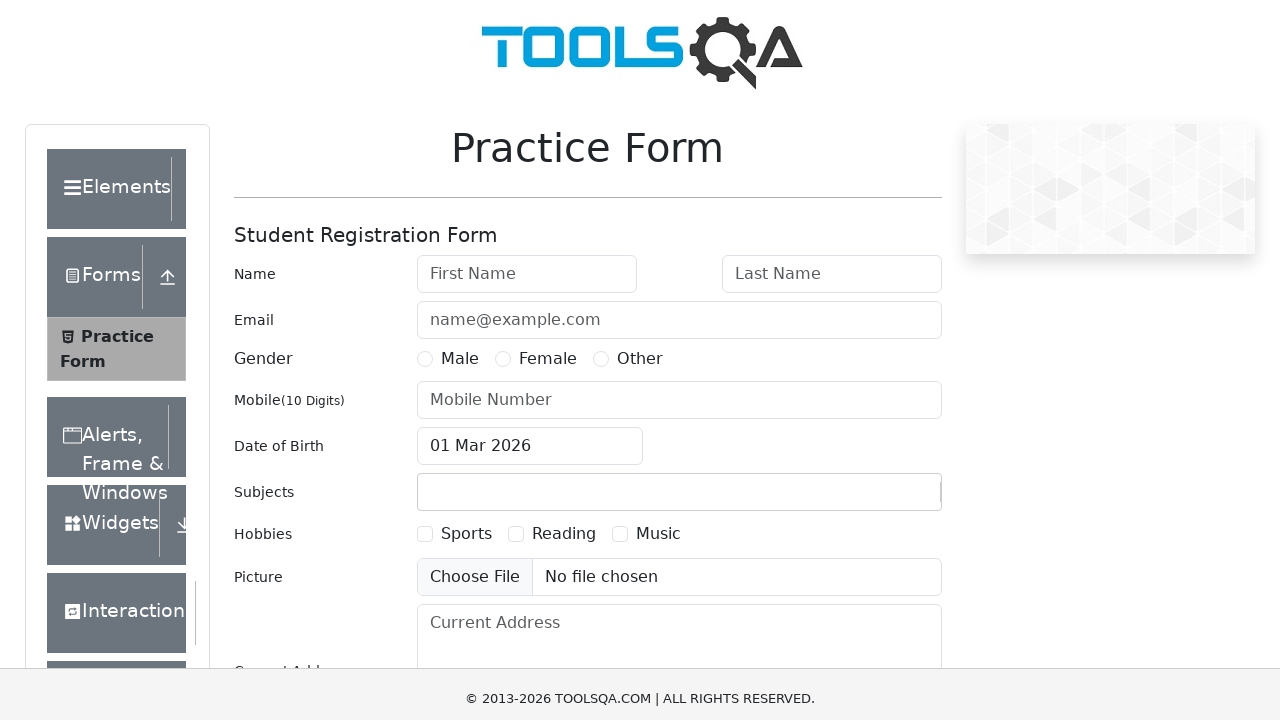

Waited for page to settle after scrolling
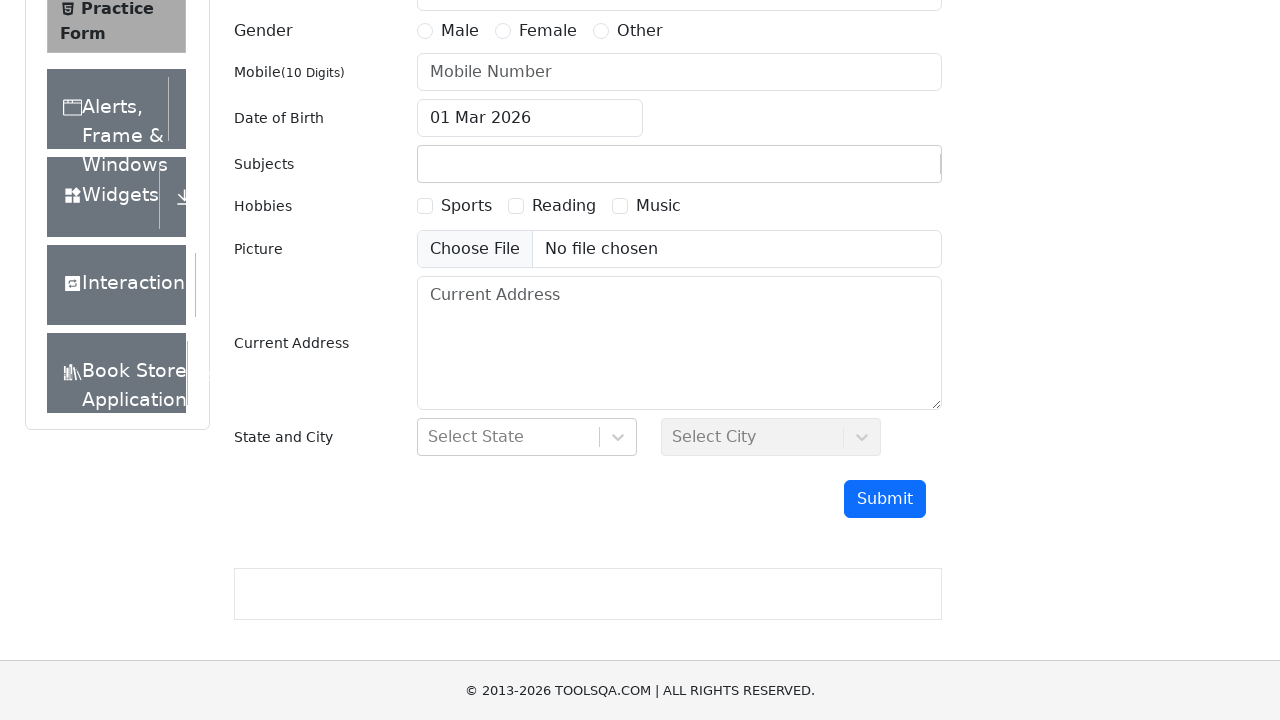

Clicked the state dropdown to open it at (508, 437) on #state >> div >> div
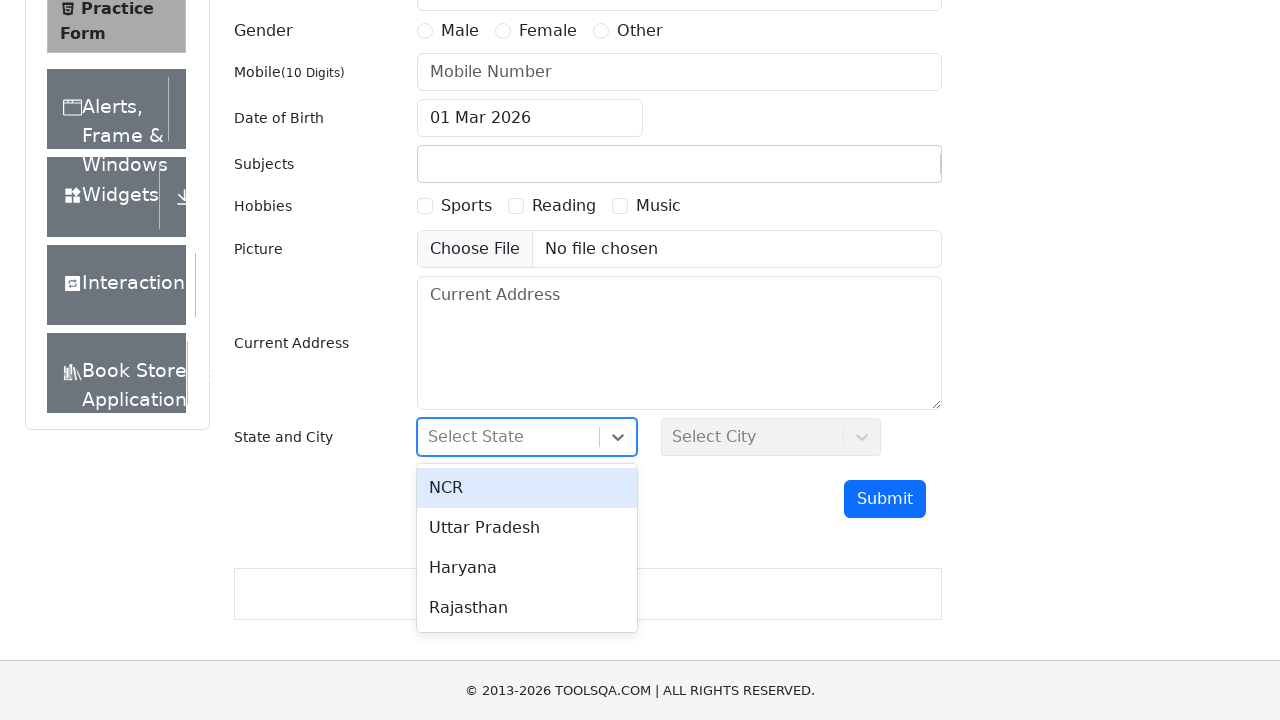

Selected Uttar Pradesh (second option) from the state dropdown at (527, 528) on #react-select-3-option-1
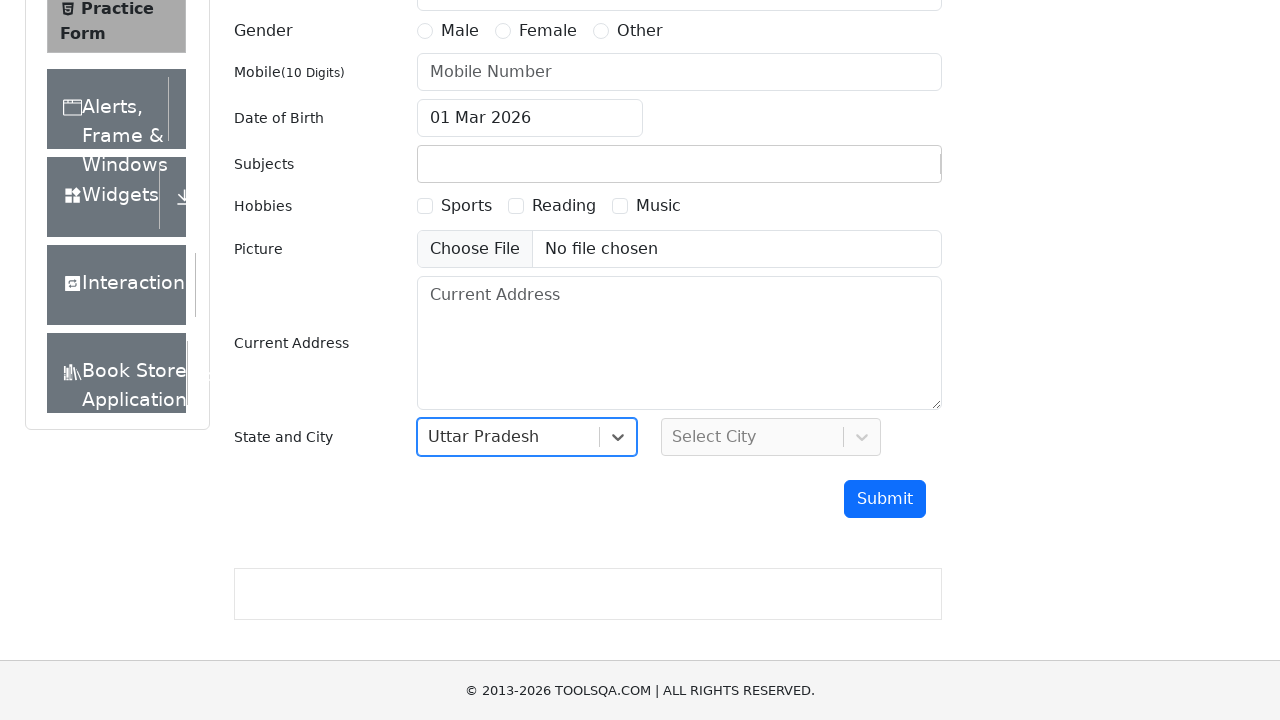

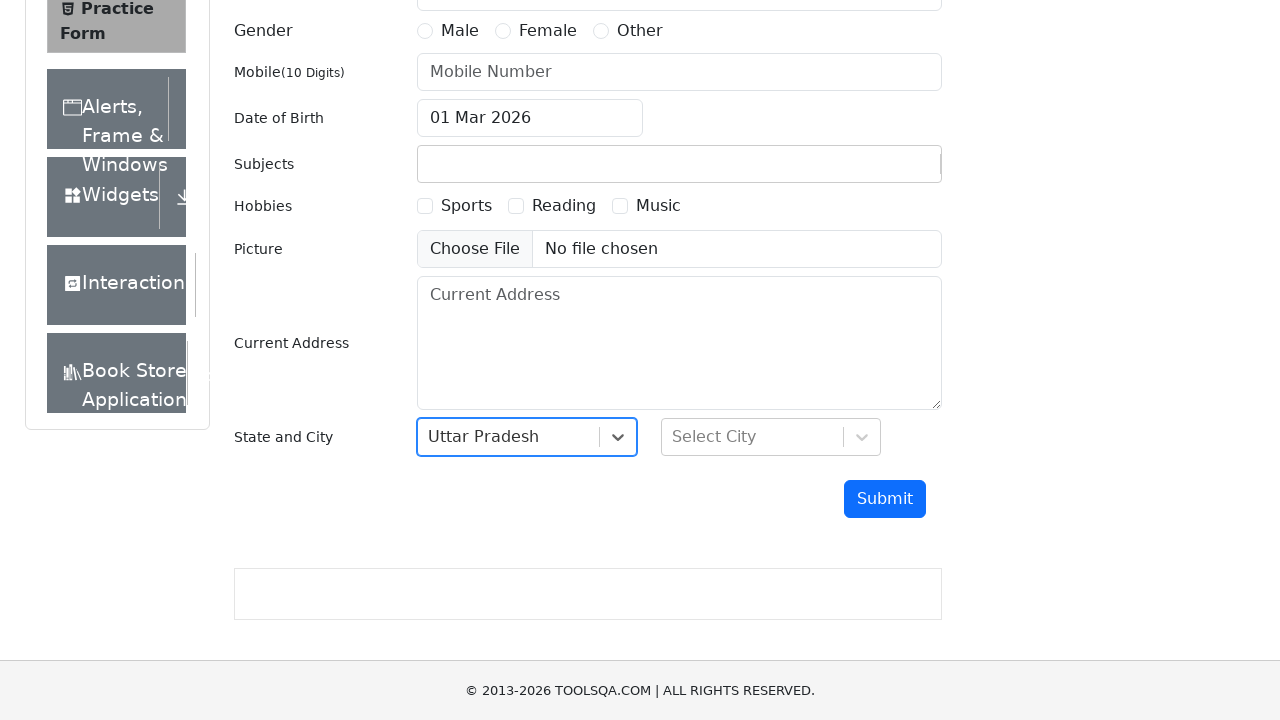